Tests hyperlink navigation on a status codes page by clicking through links for different HTTP status codes (200, 301, 404, 500) and verifying the correct pages load with expected content.

Starting URL: https://the-internet.herokuapp.com/status_codes

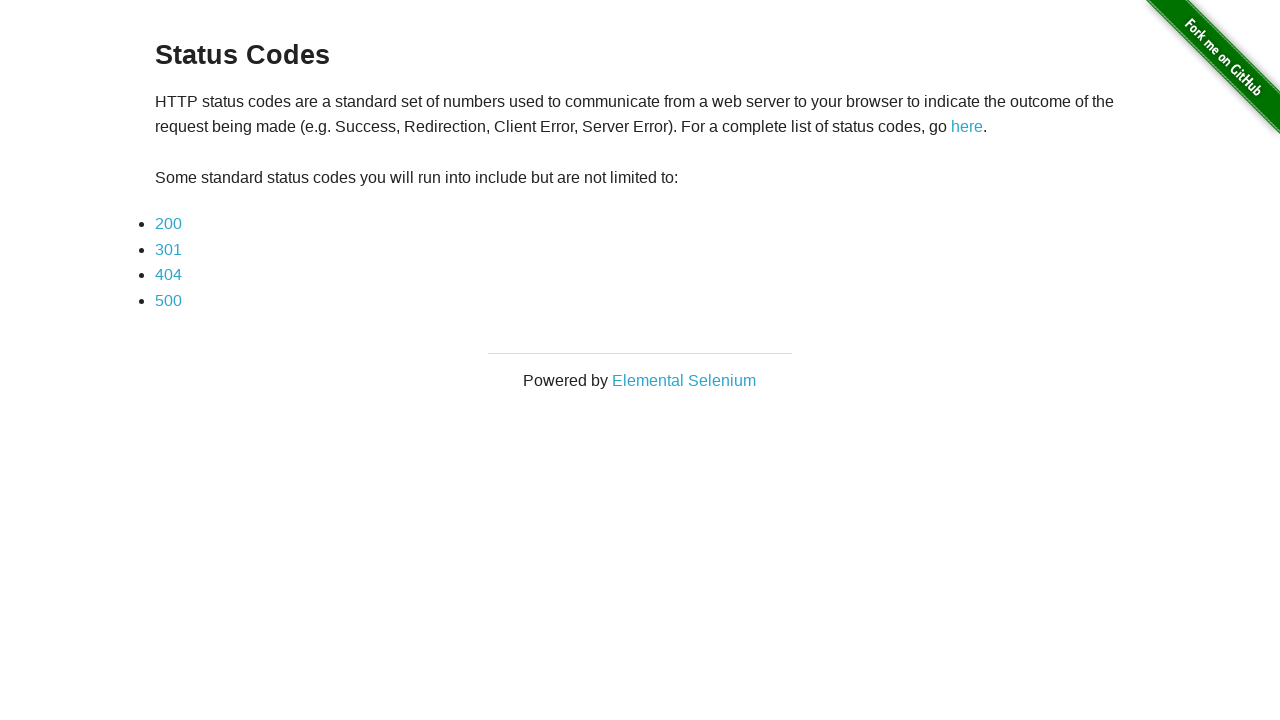

Clicked hyperlink for HTTP 200 status code at (168, 224) on a[href='status_codes/200']
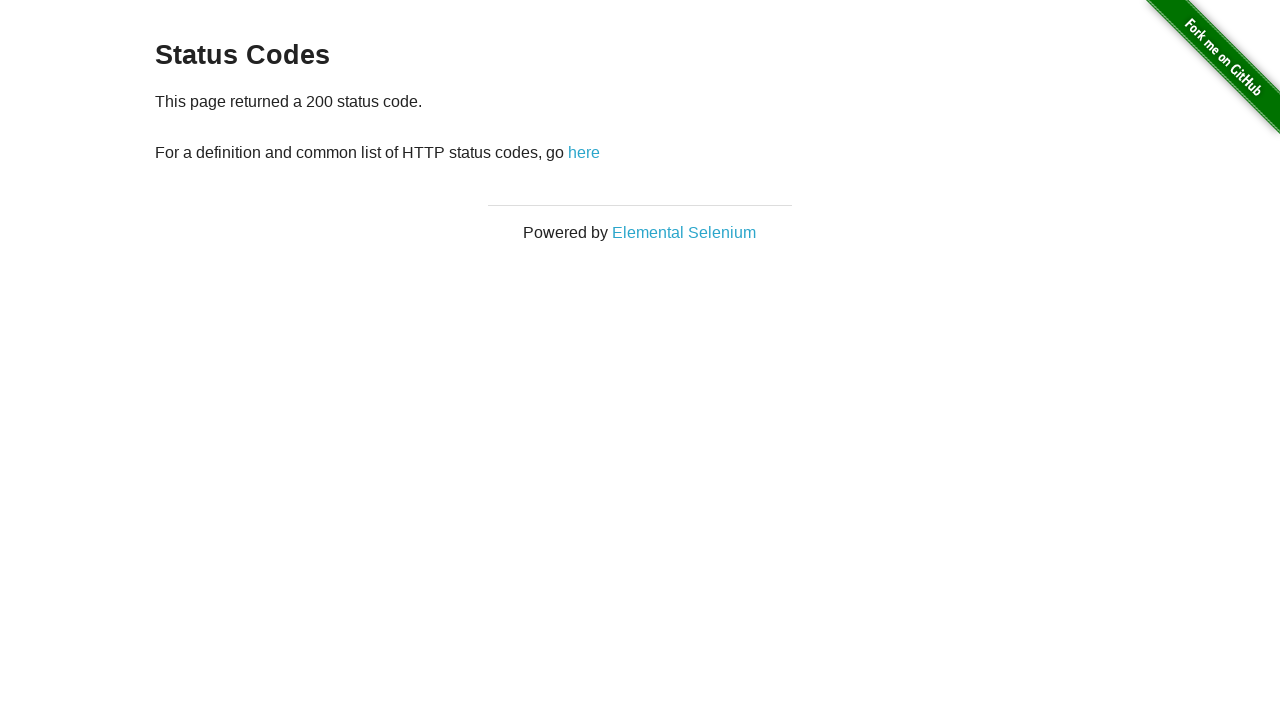

Content element loaded on 200 status page
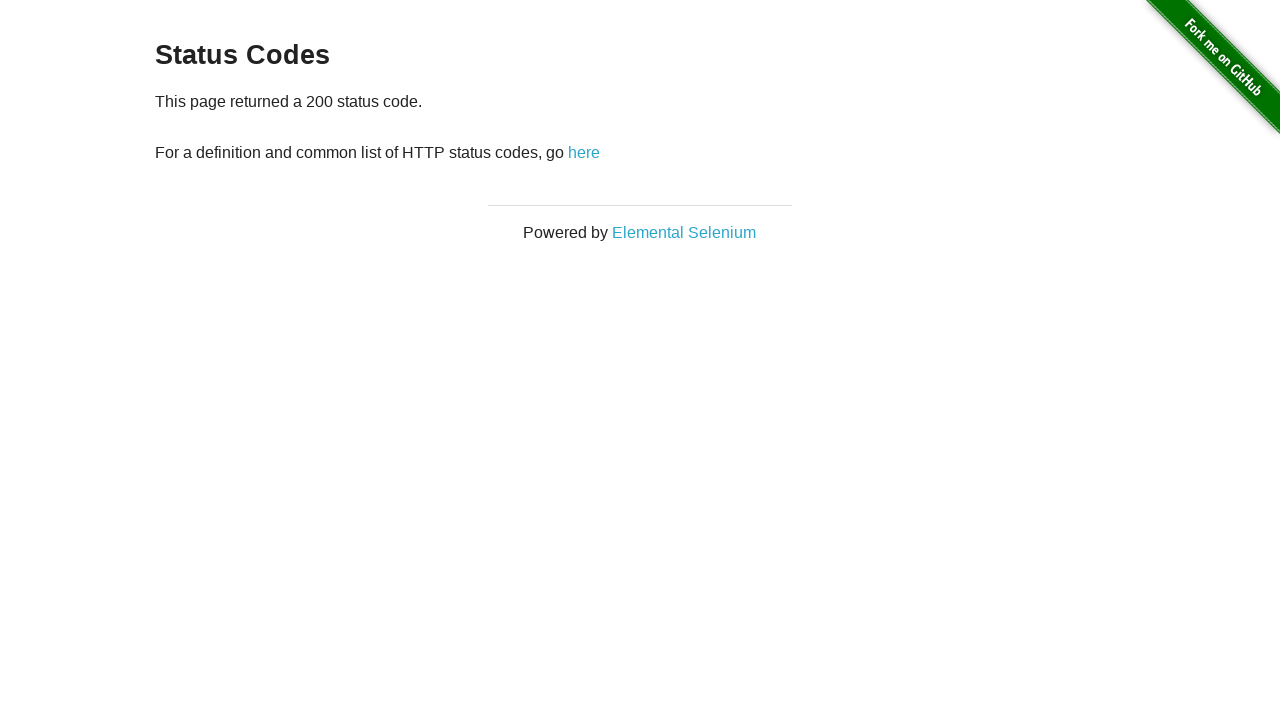

Verified URL contains '200'
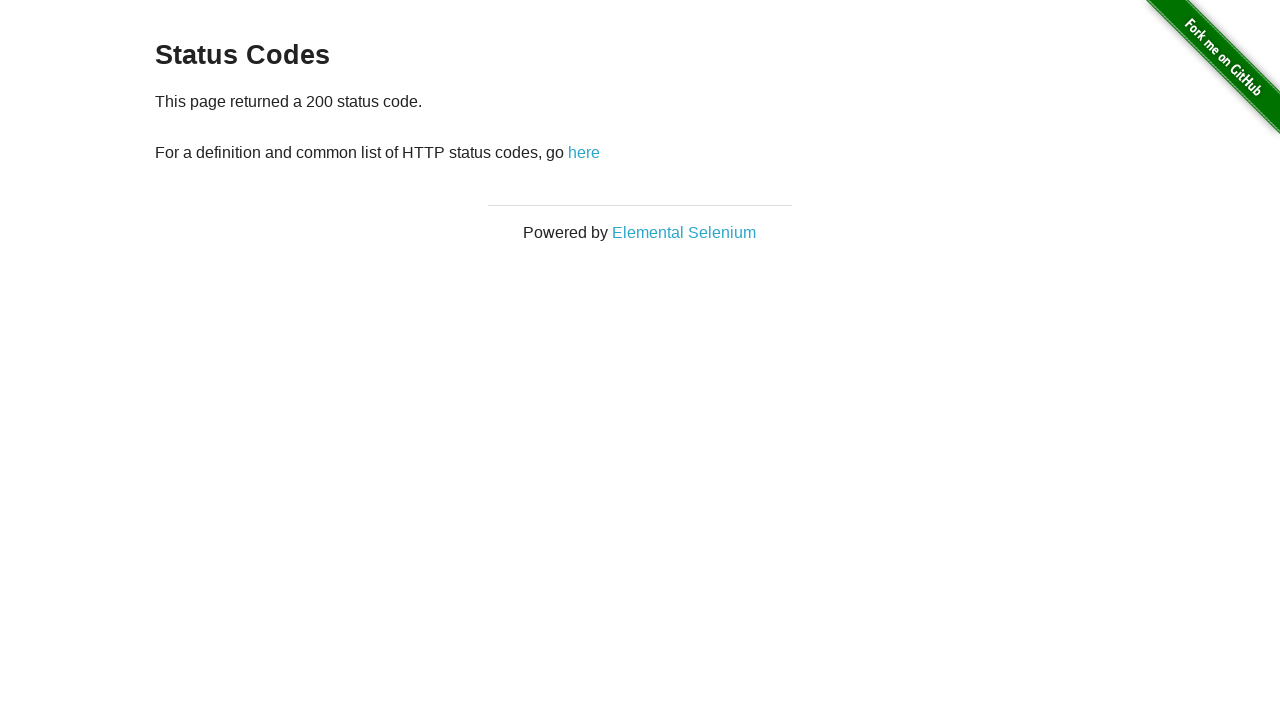

Verified page content displays '200 status code' message
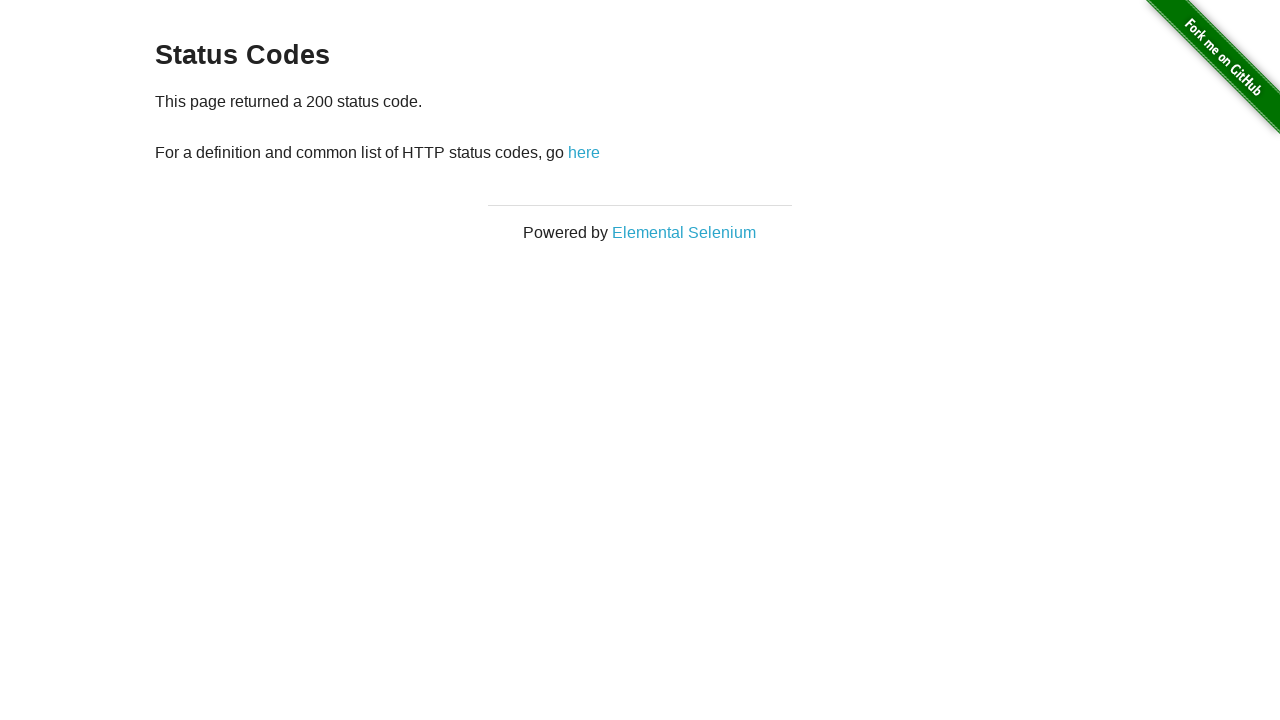

Clicked 'here' link to navigate back to status codes page at (584, 152) on text=here
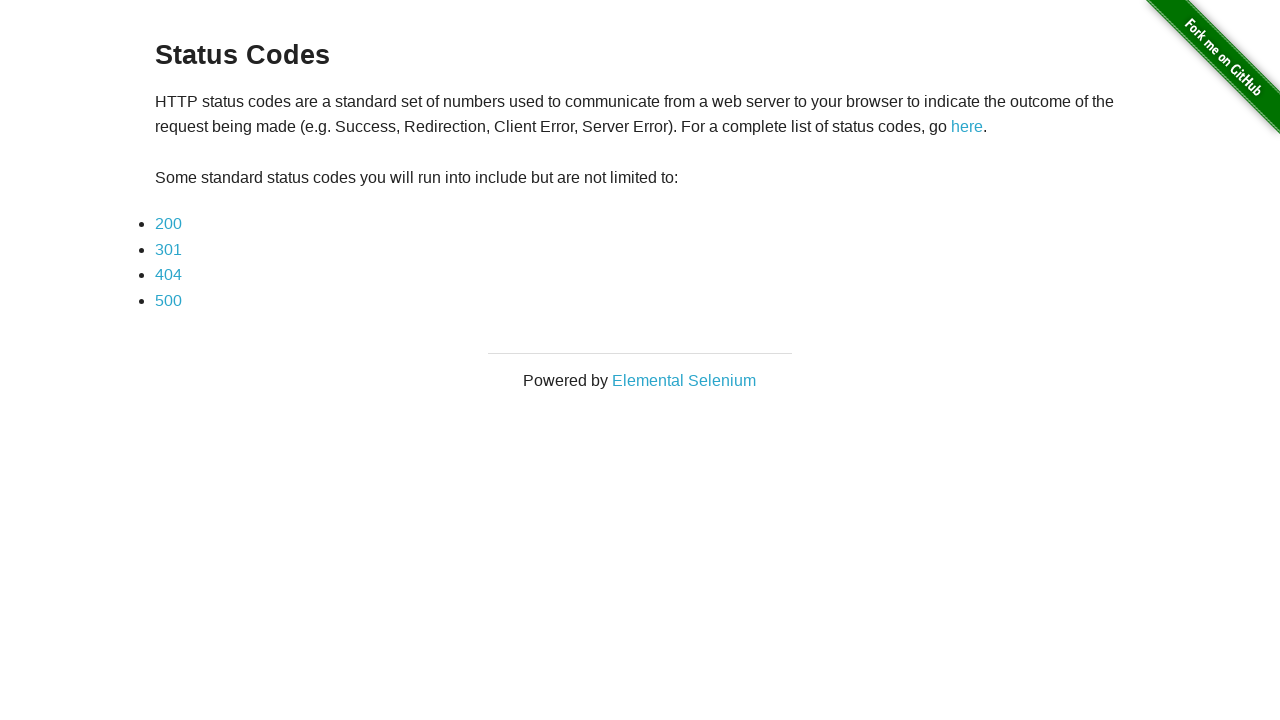

Clicked hyperlink for HTTP 301 status code at (168, 249) on text=301
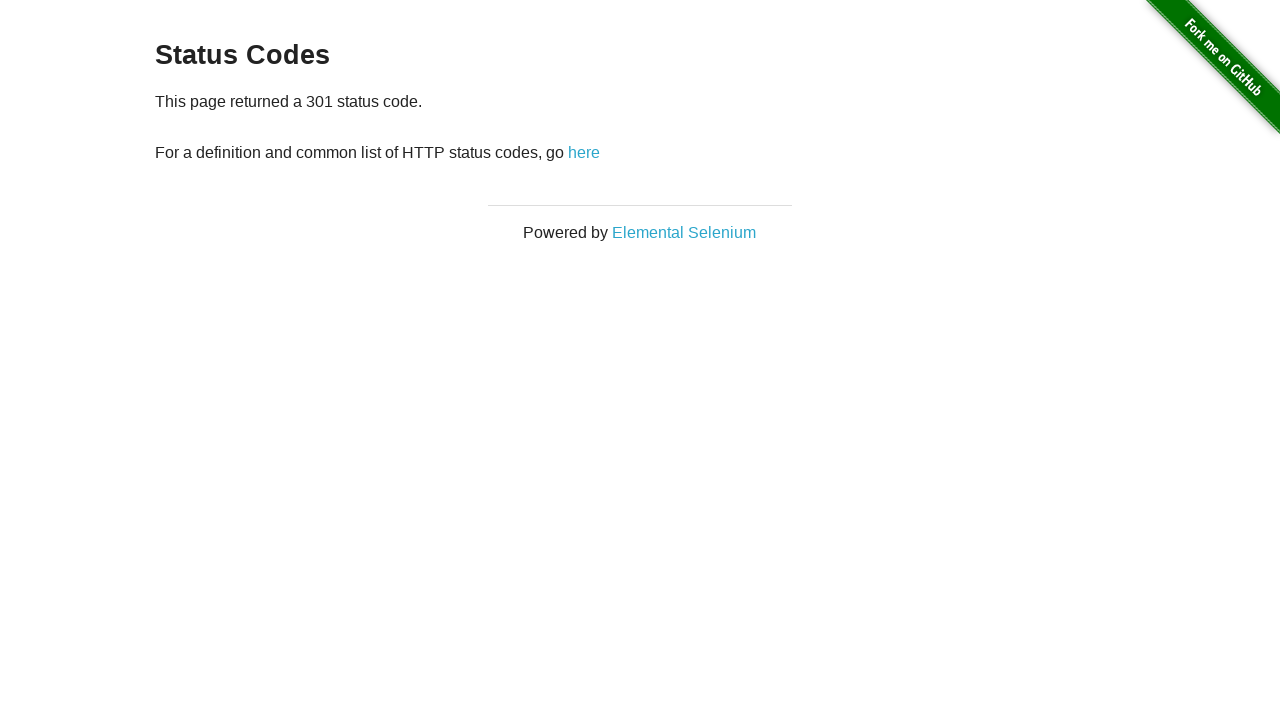

Content element loaded on 301 status page
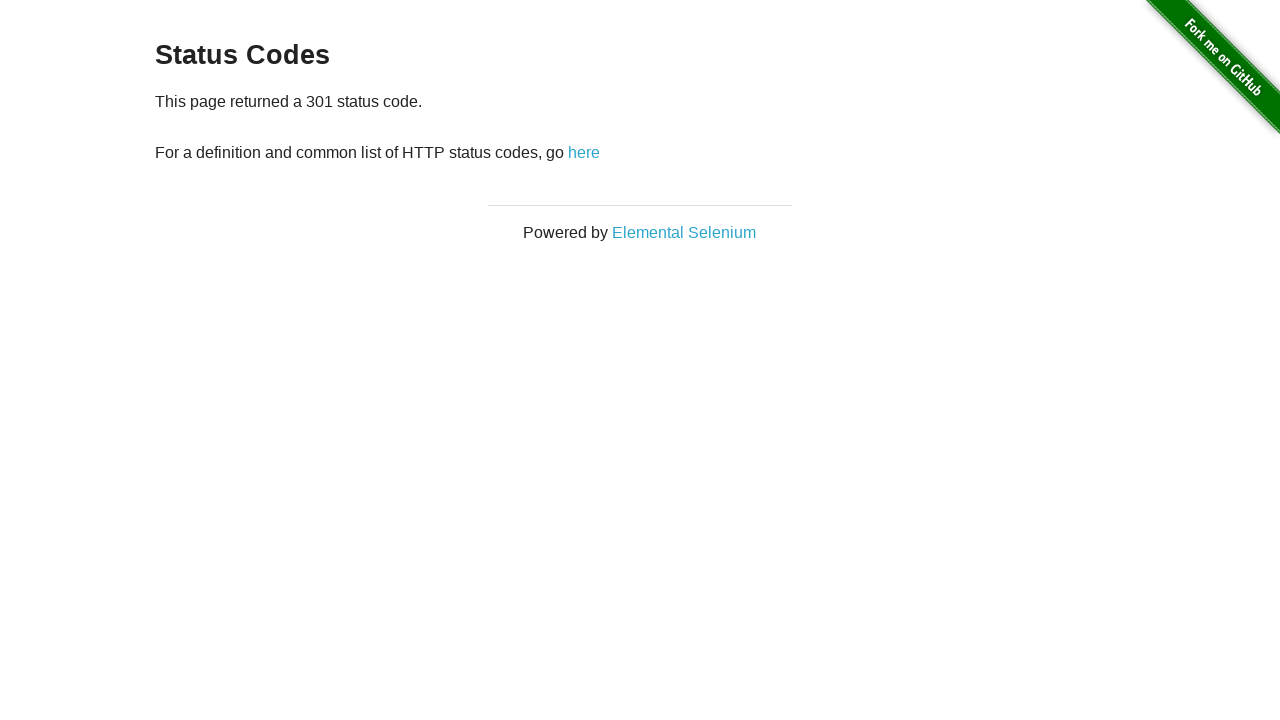

Verified URL matches expected 301 status code page URL
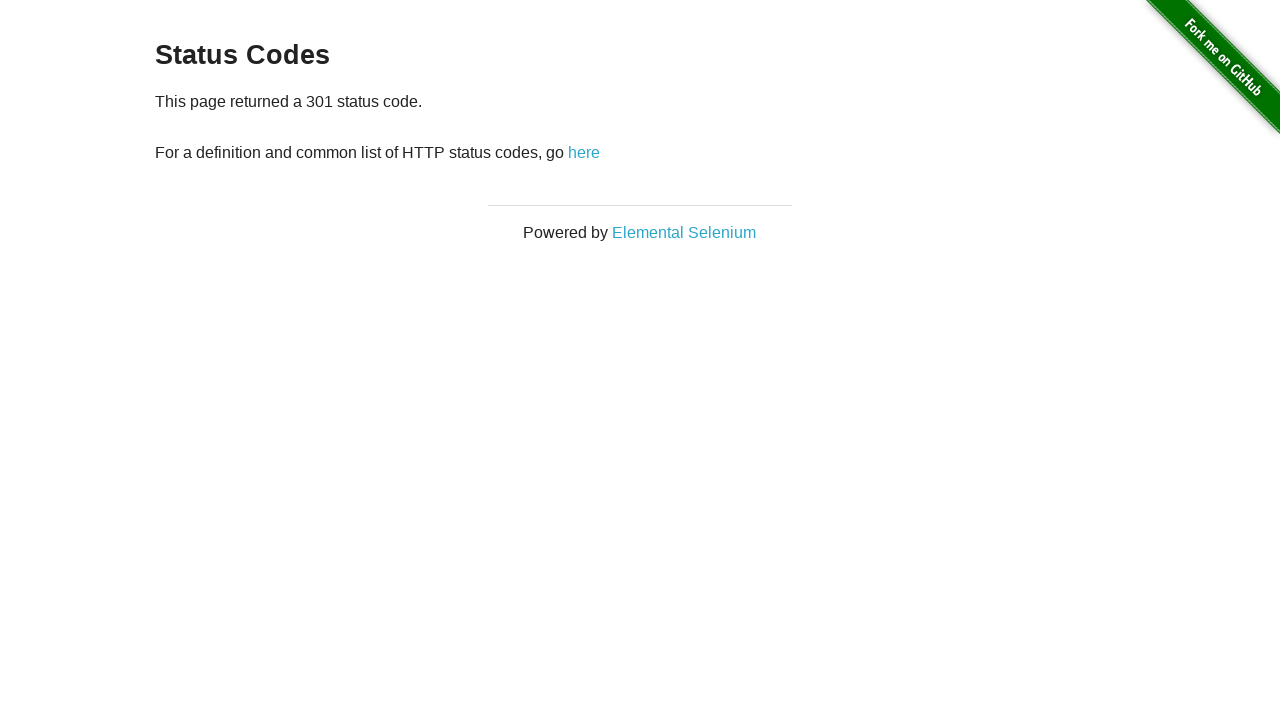

Verified page content displays '301 status code' message
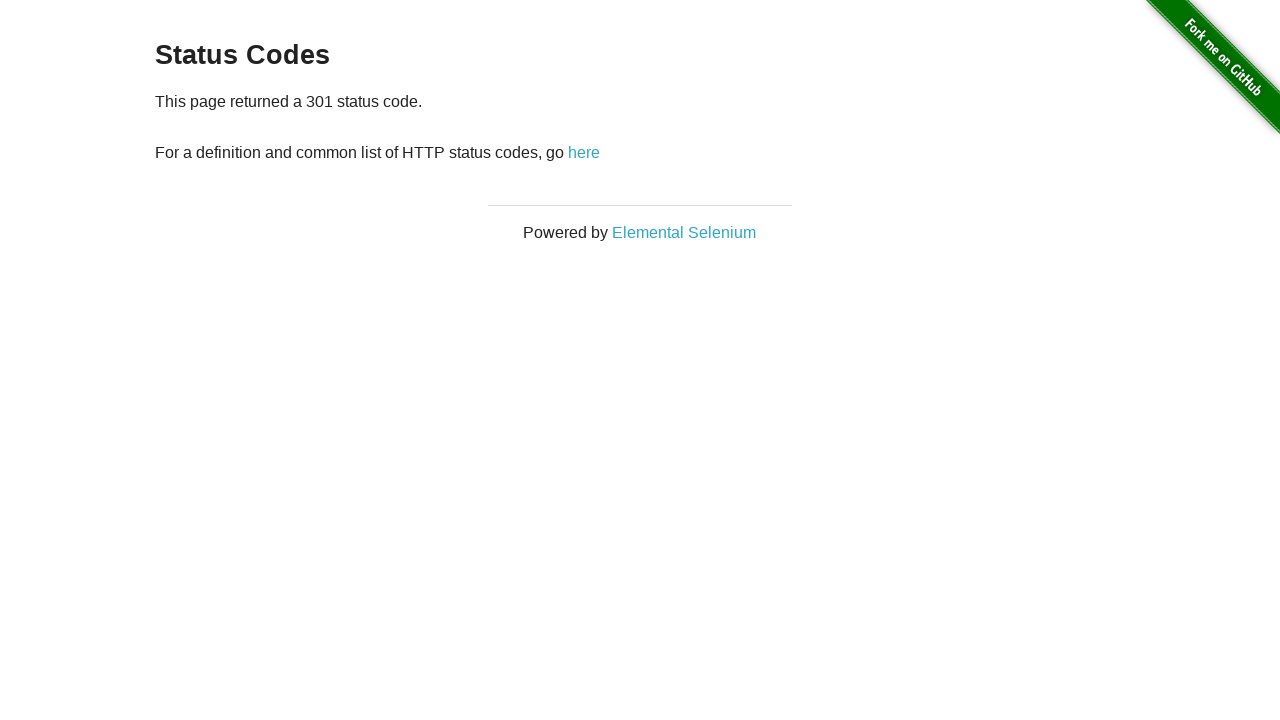

Clicked 'here' link to navigate back to status codes page at (584, 152) on text=here
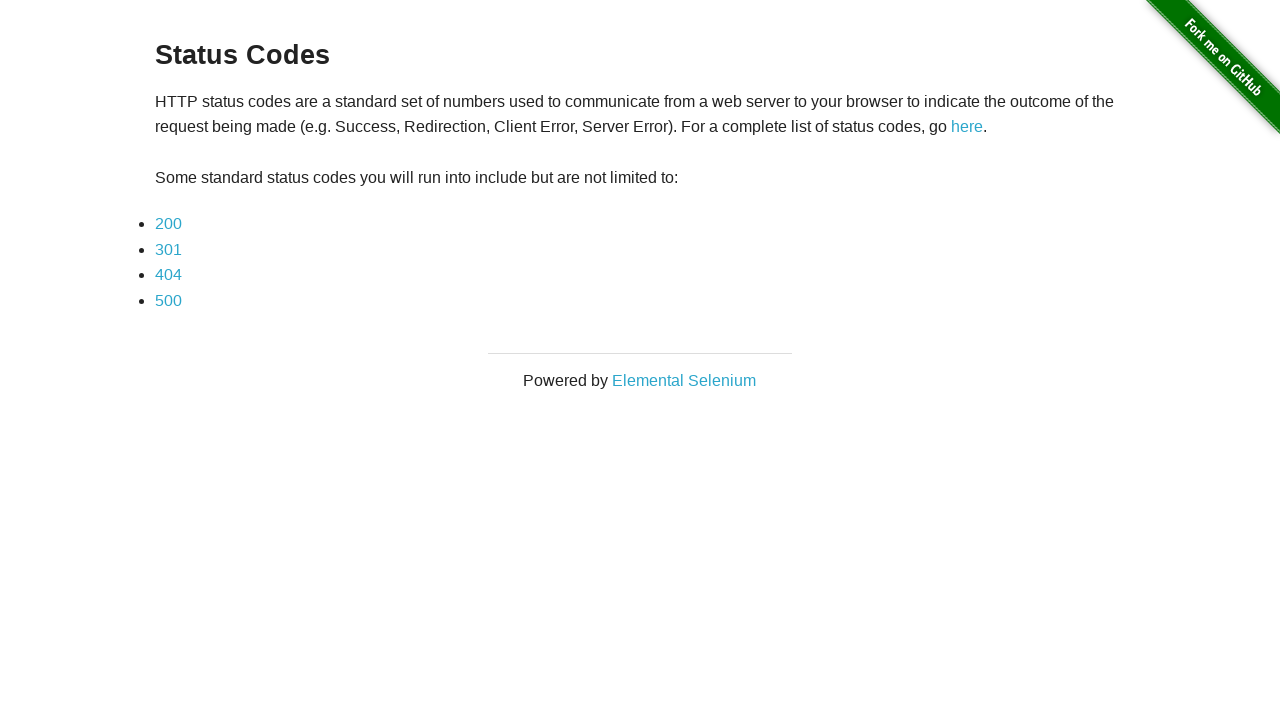

Clicked hyperlink for HTTP 404 status code at (168, 275) on text=404
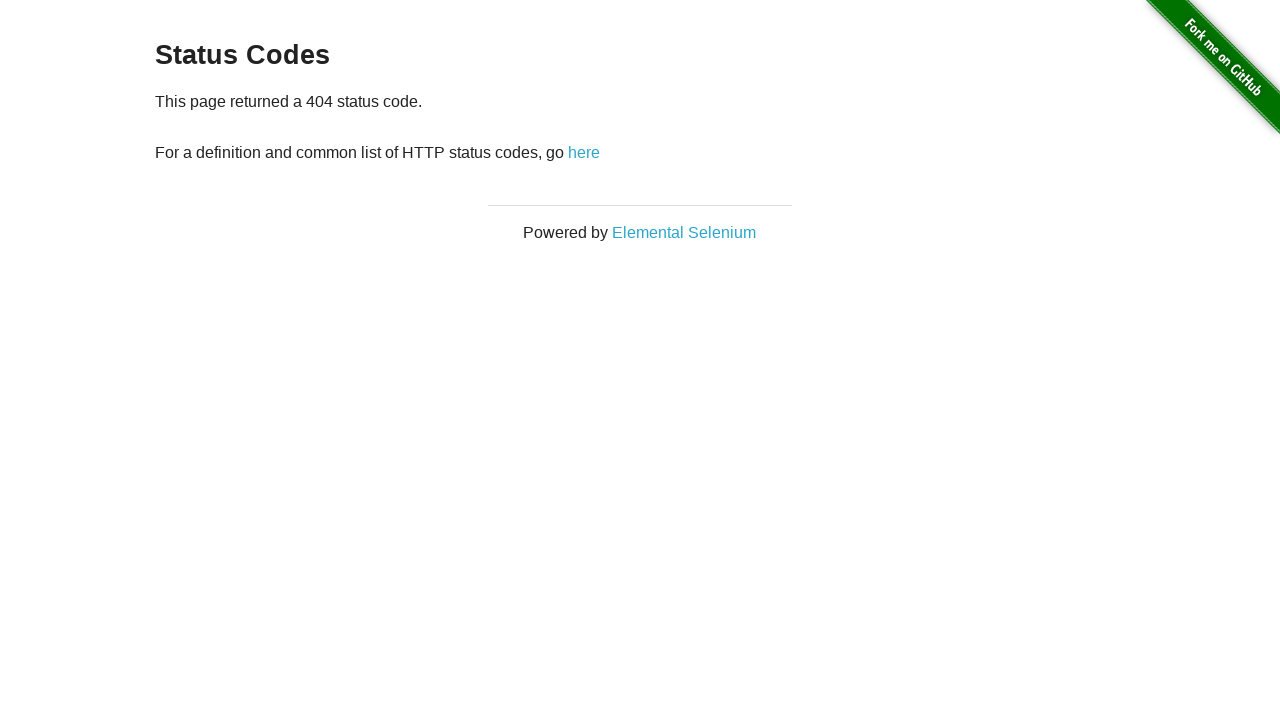

Content element loaded on 404 status page
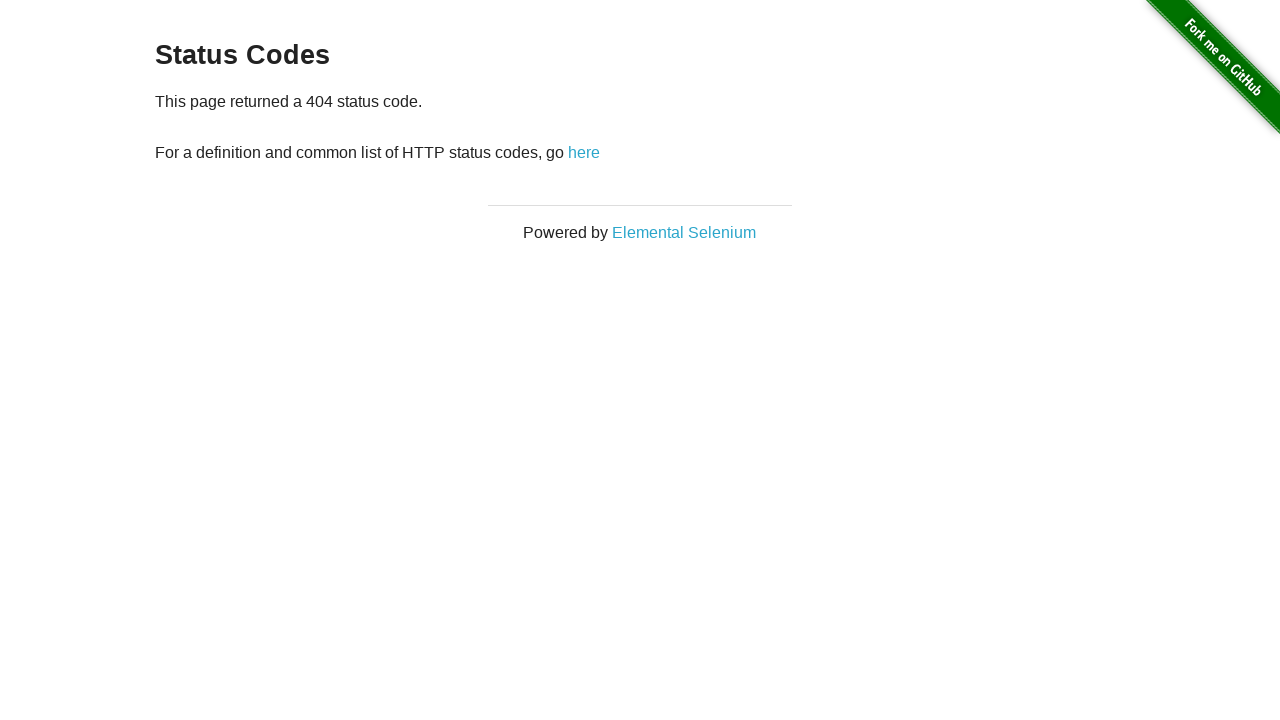

Verified URL matches expected 404 status code page URL
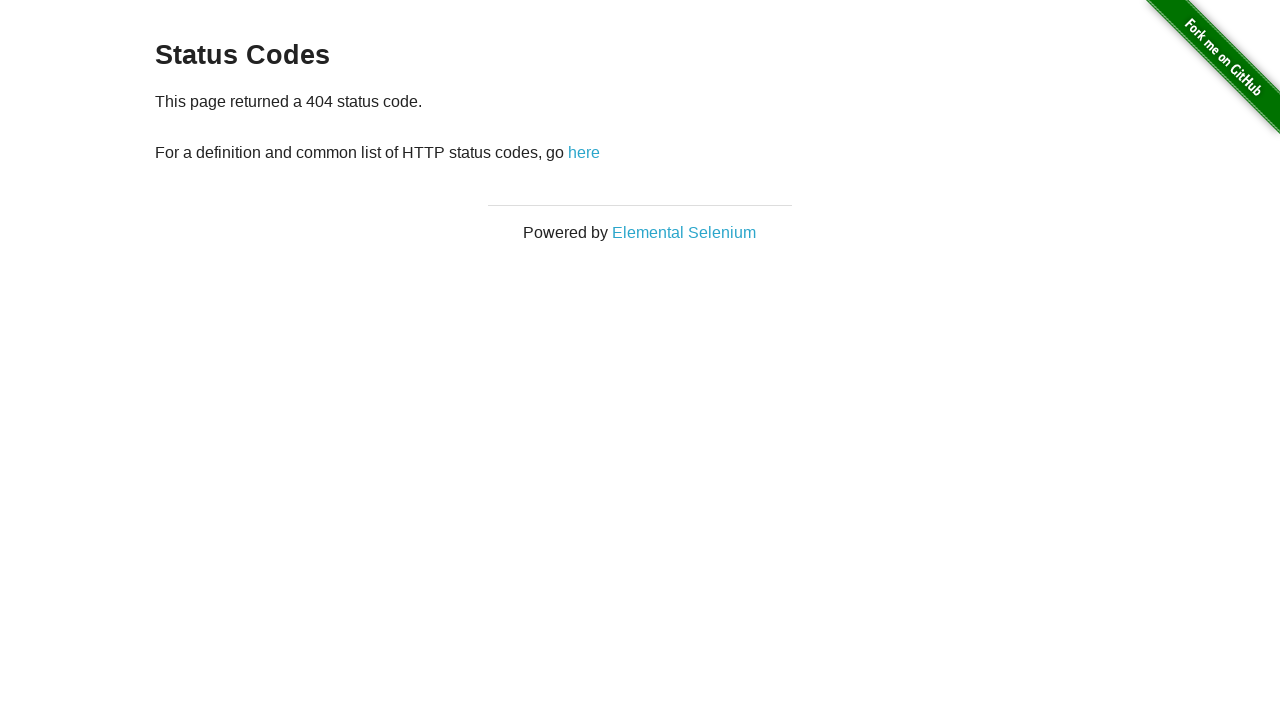

Verified page content displays '404 status code' message
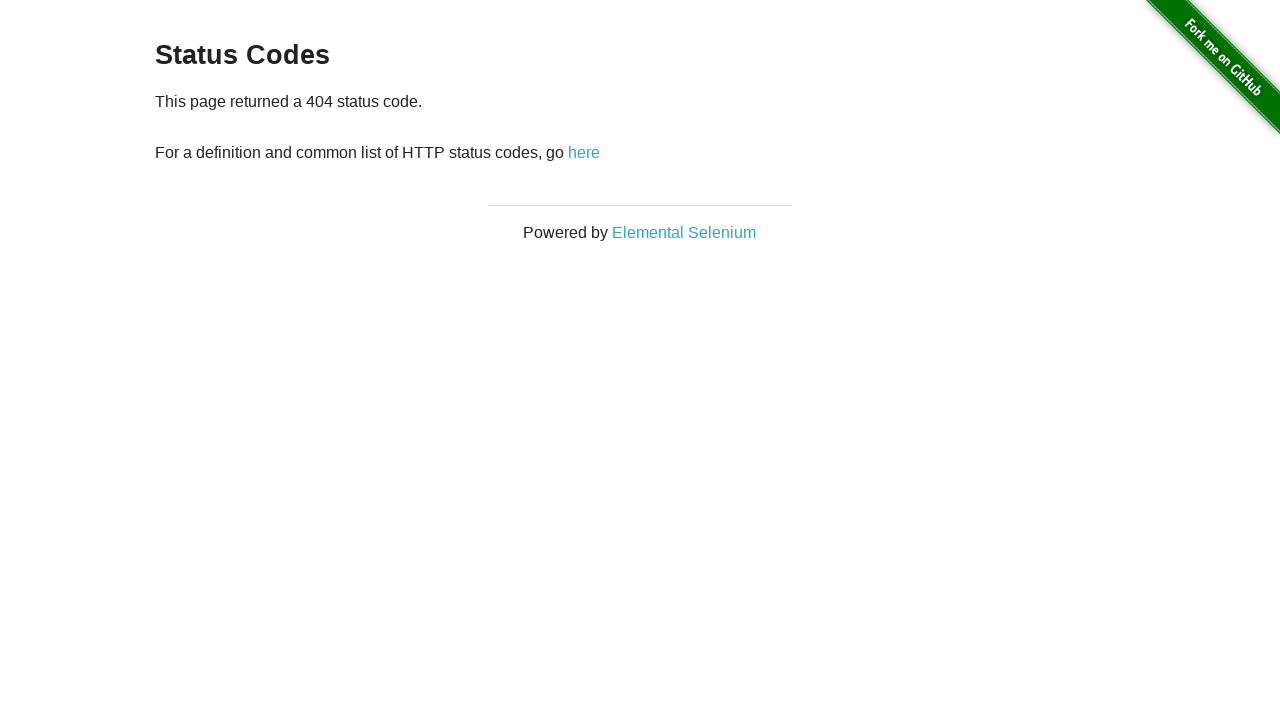

Clicked 'here' link to navigate back to status codes page at (584, 152) on text=here
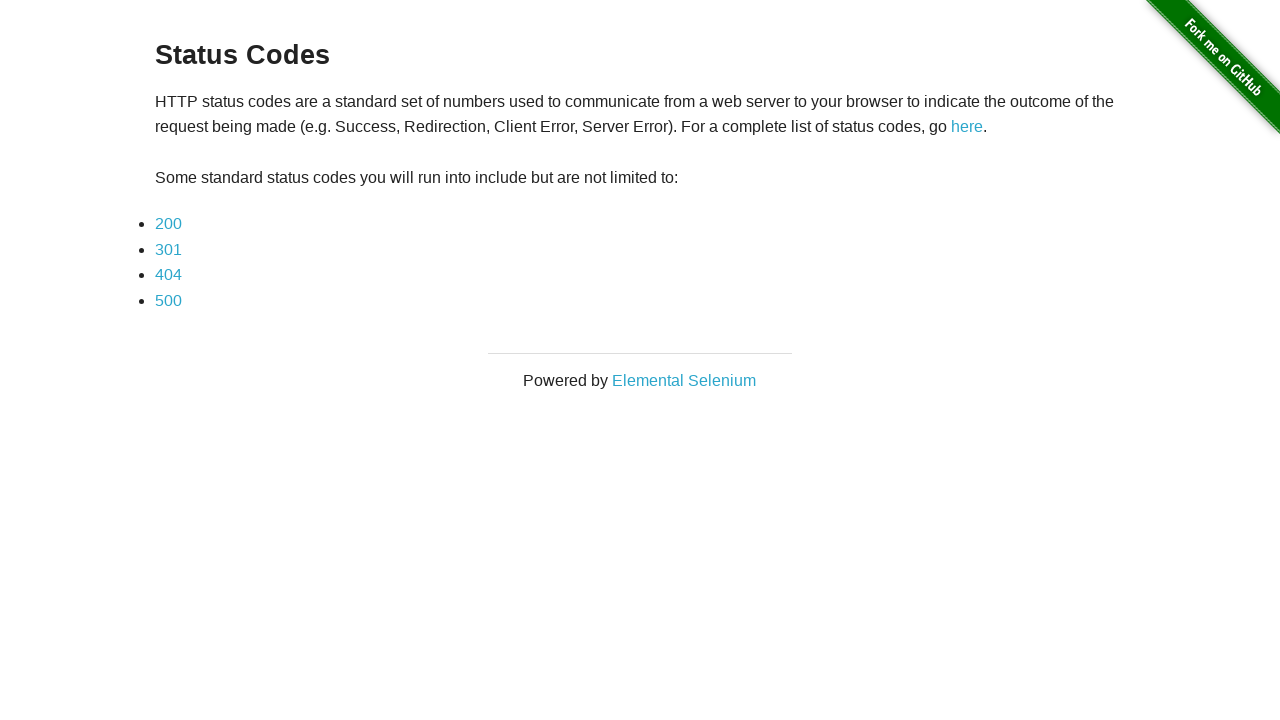

Clicked hyperlink for HTTP 500 status code at (168, 300) on text=500
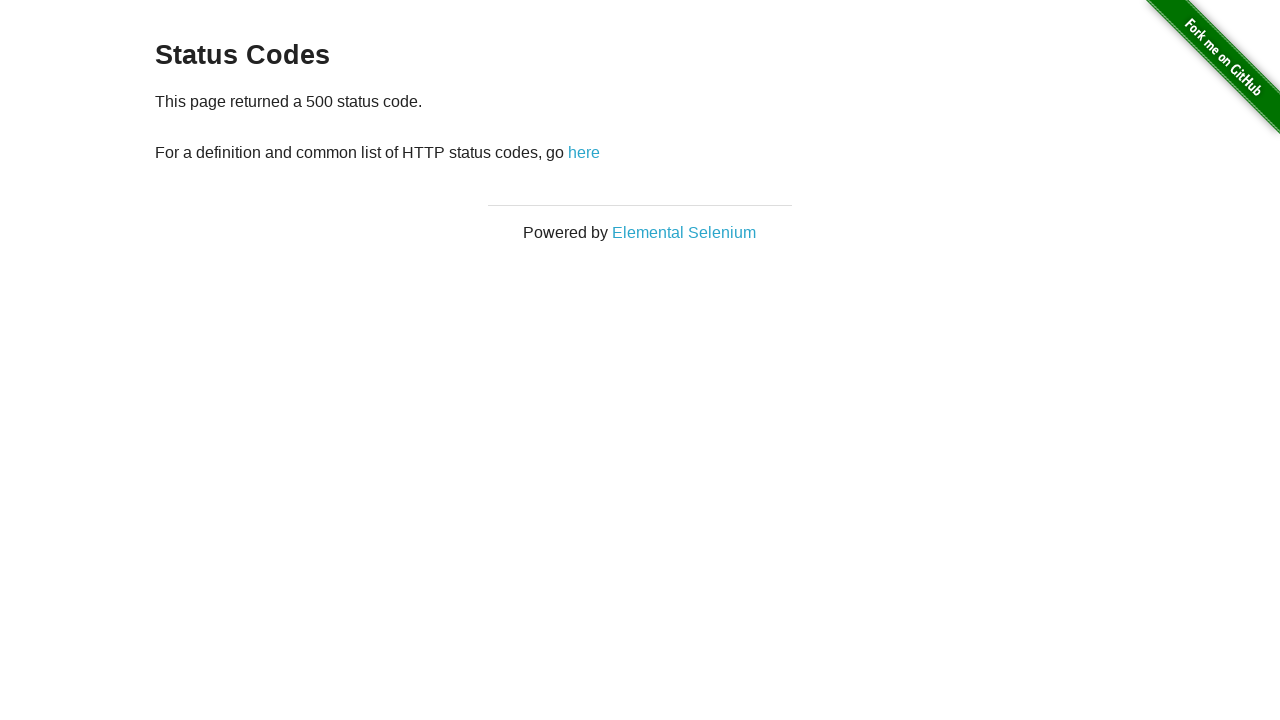

Content element loaded on 500 status page
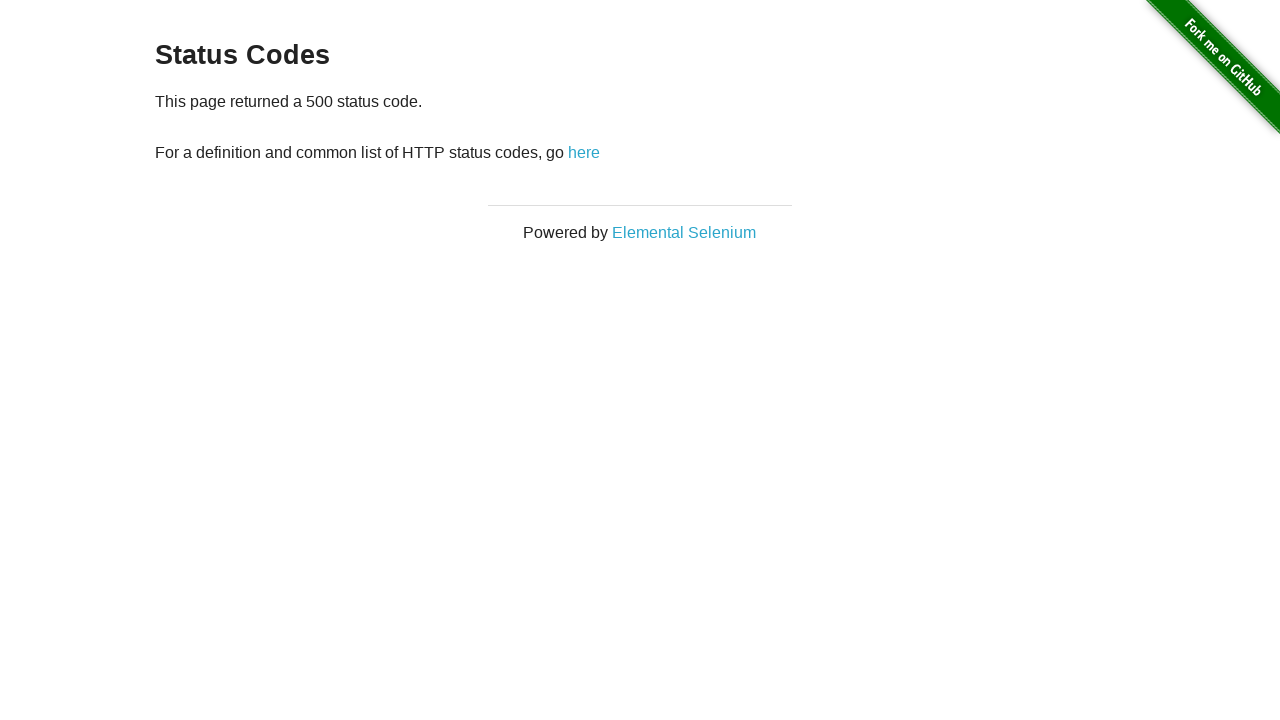

Verified URL matches expected 500 status code page URL
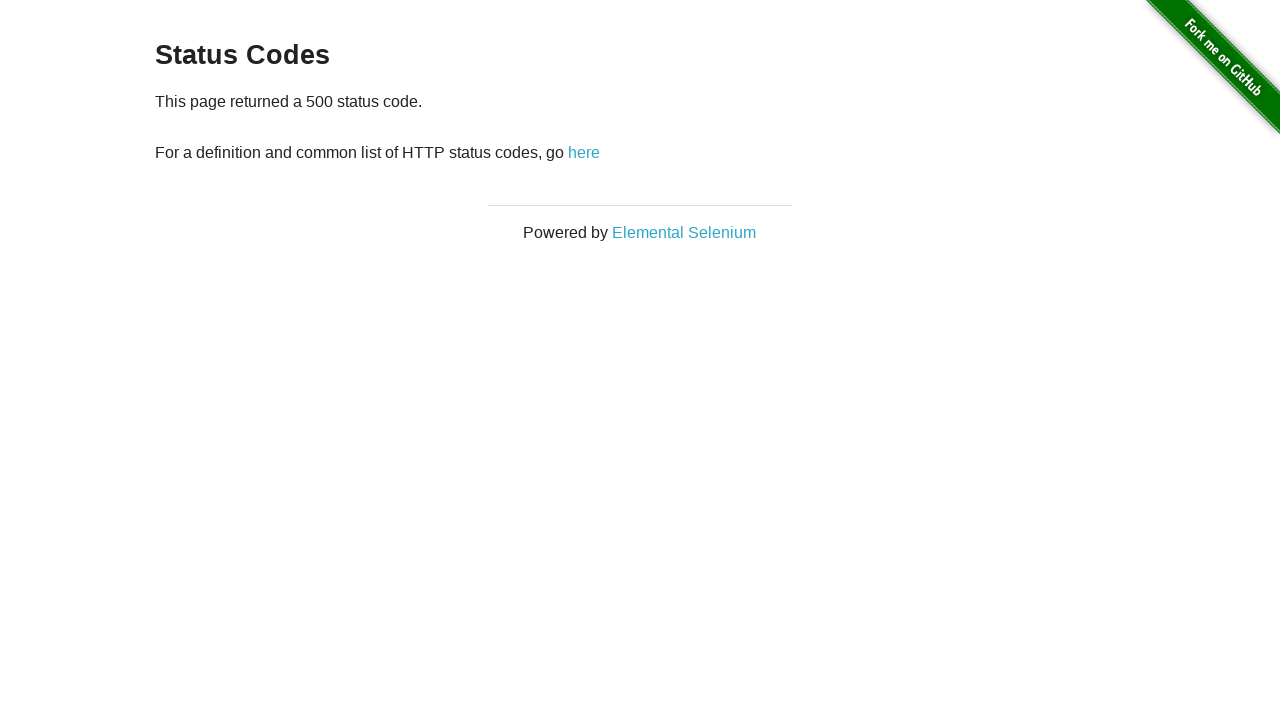

Verified page content displays '500 status code' message
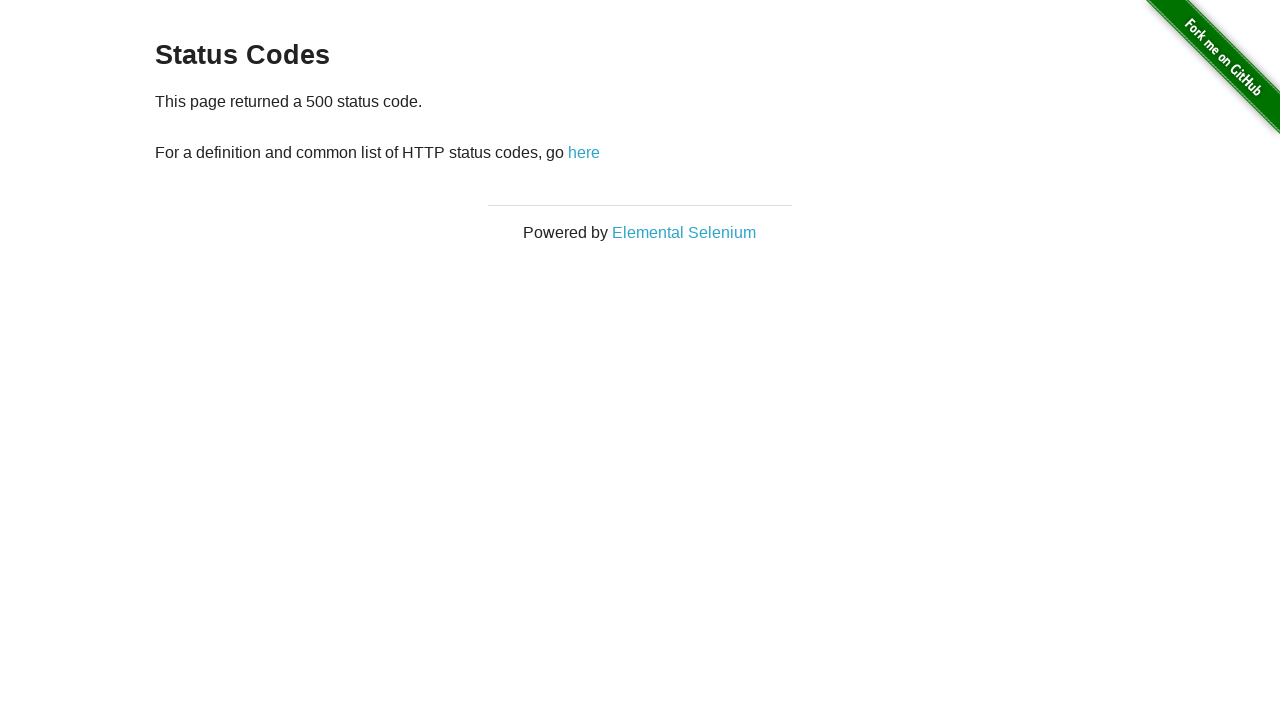

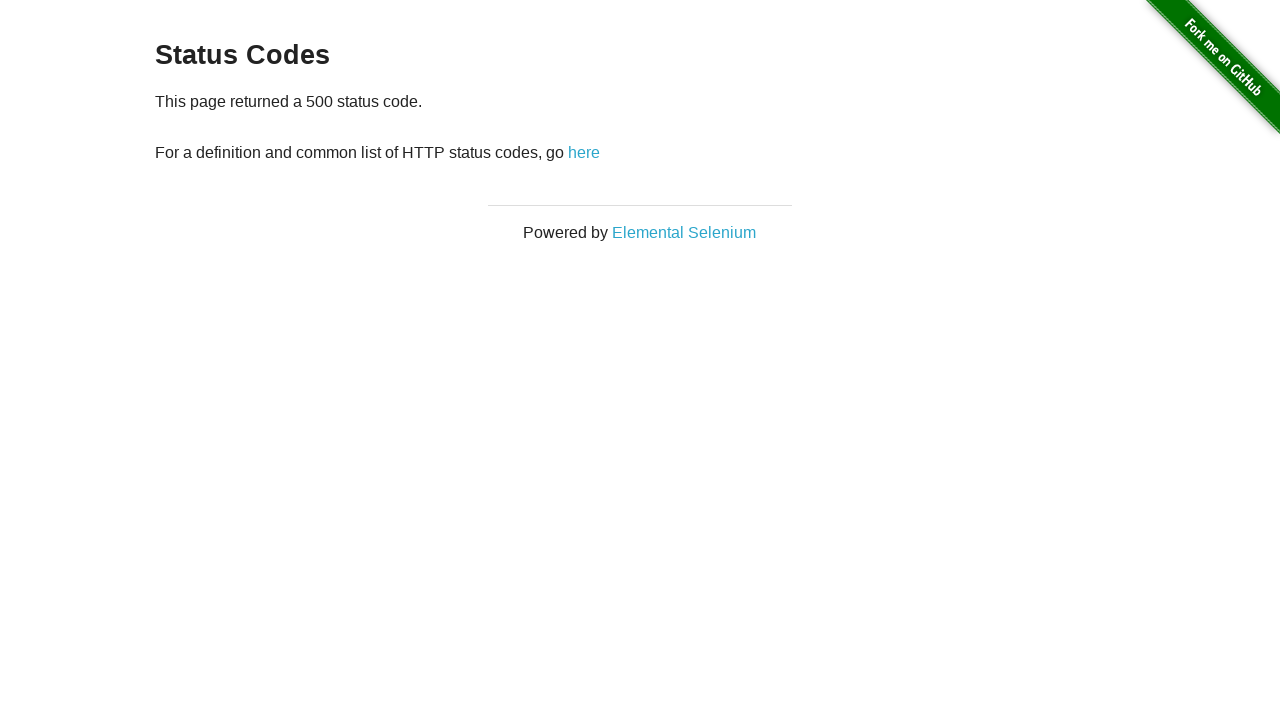